Tests jQuery UI datepicker with month and year dropdown selection by opening the calendar, selecting a month (July), year (2024), and a specific date (11th).

Starting URL: https://jqueryui.com/resources/demos/datepicker/dropdown-month-year.html

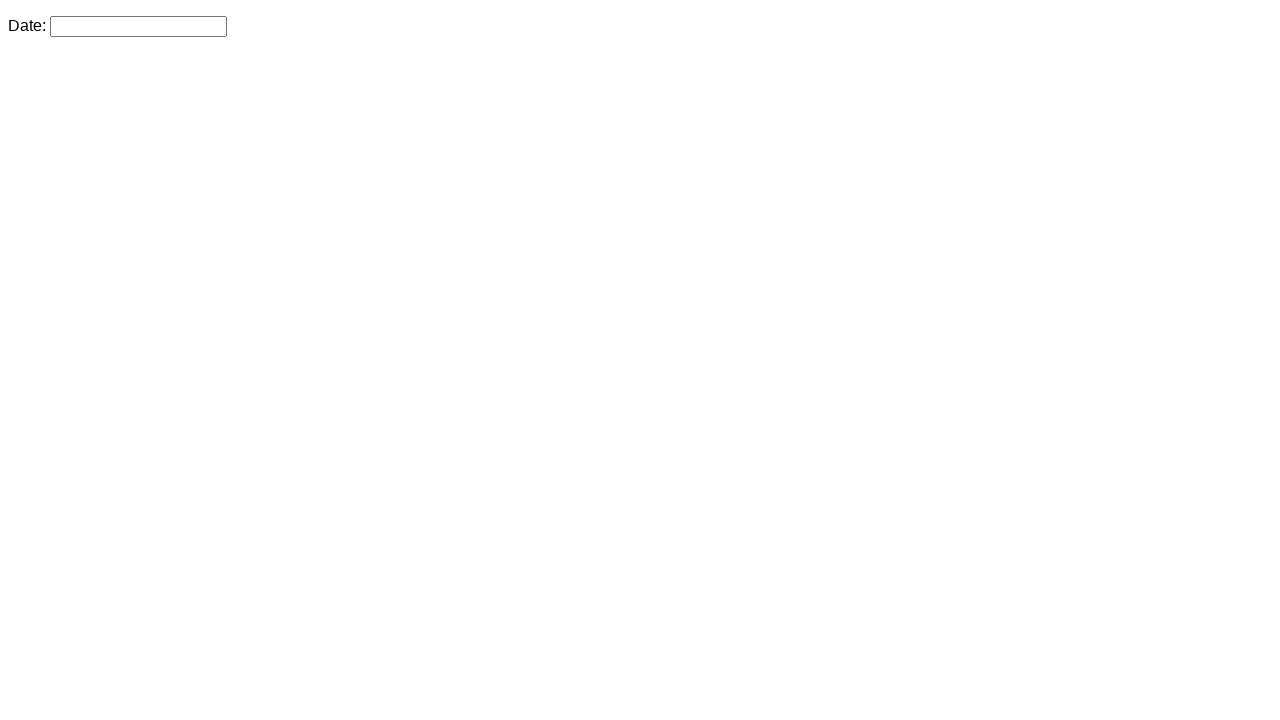

Clicked on datepicker input to open the calendar at (138, 26) on #datepicker
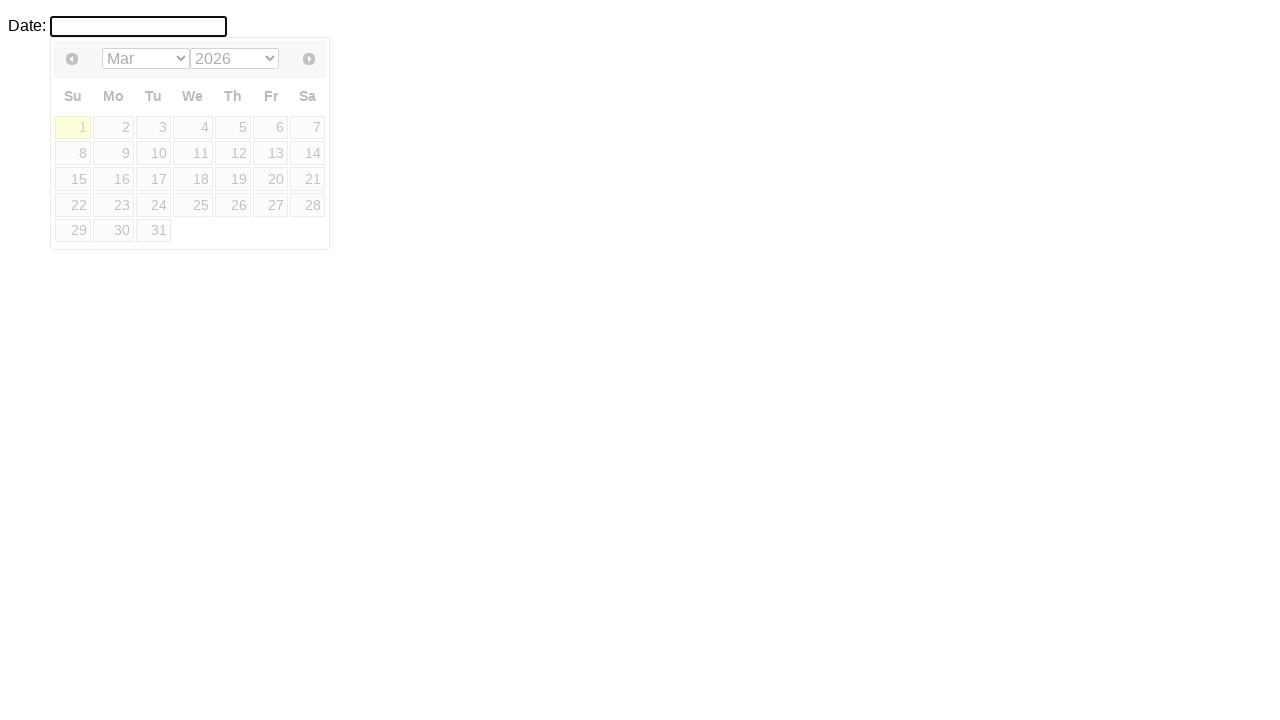

Waited for month dropdown selector to be visible
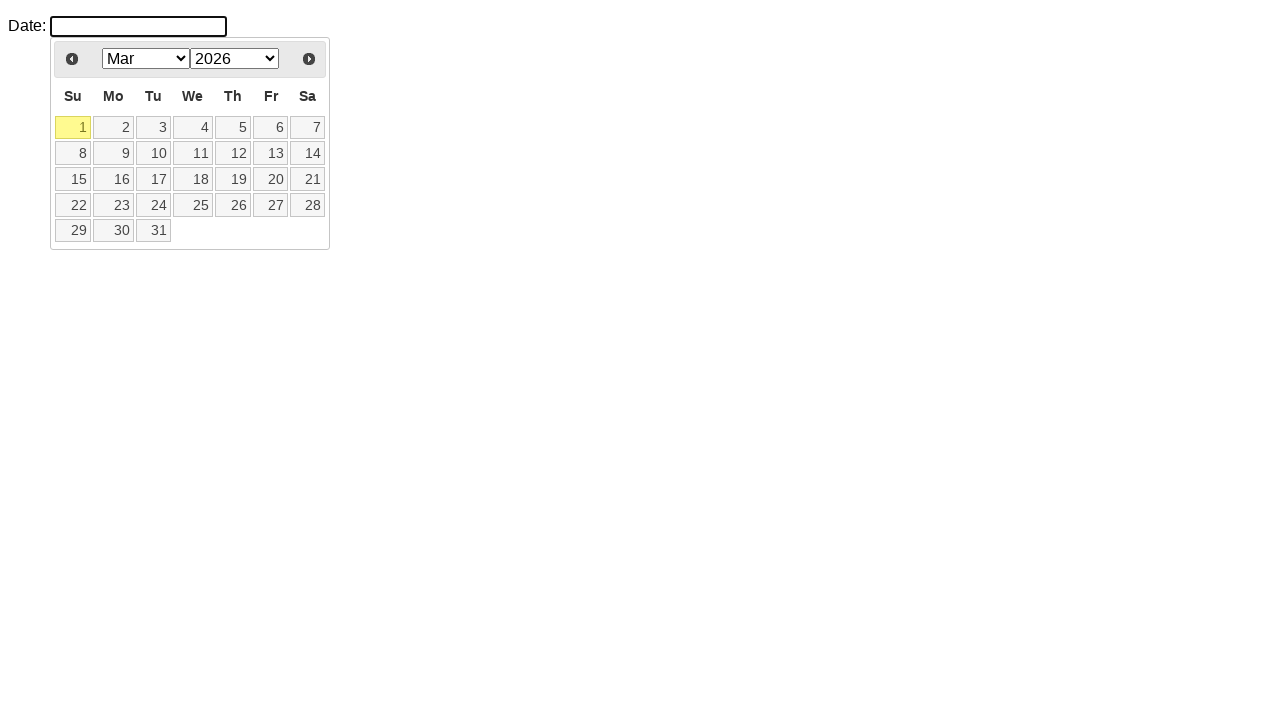

Selected July from the month dropdown on select[aria-label='Select month']
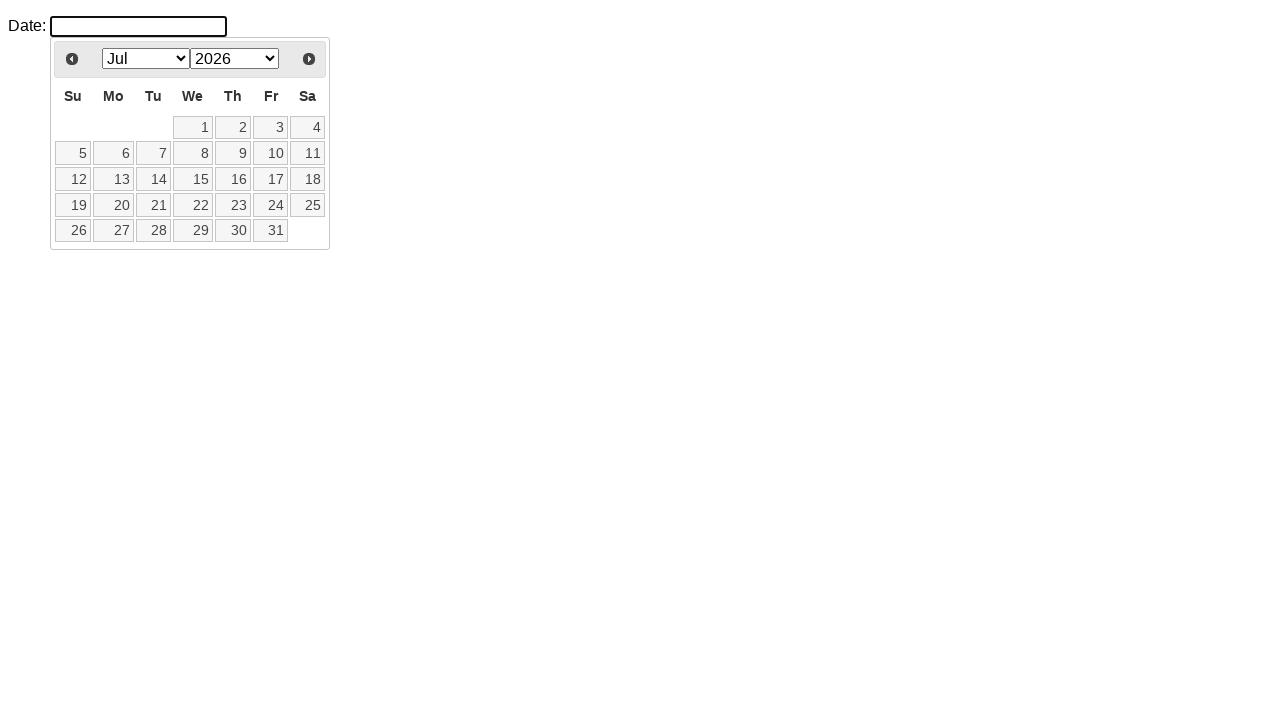

Selected 2024 from the year dropdown on select[aria-label='Select year']
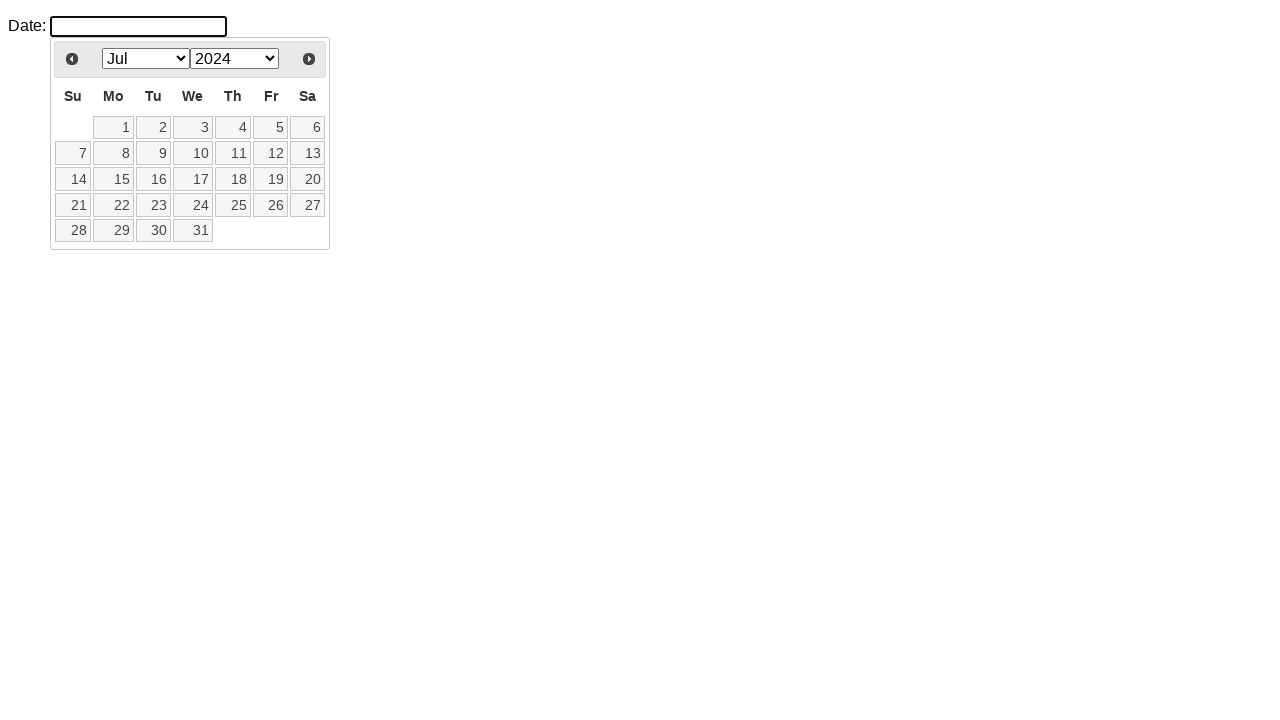

Selected the 11th day from the calendar at (233, 153) on a:text-is('11')
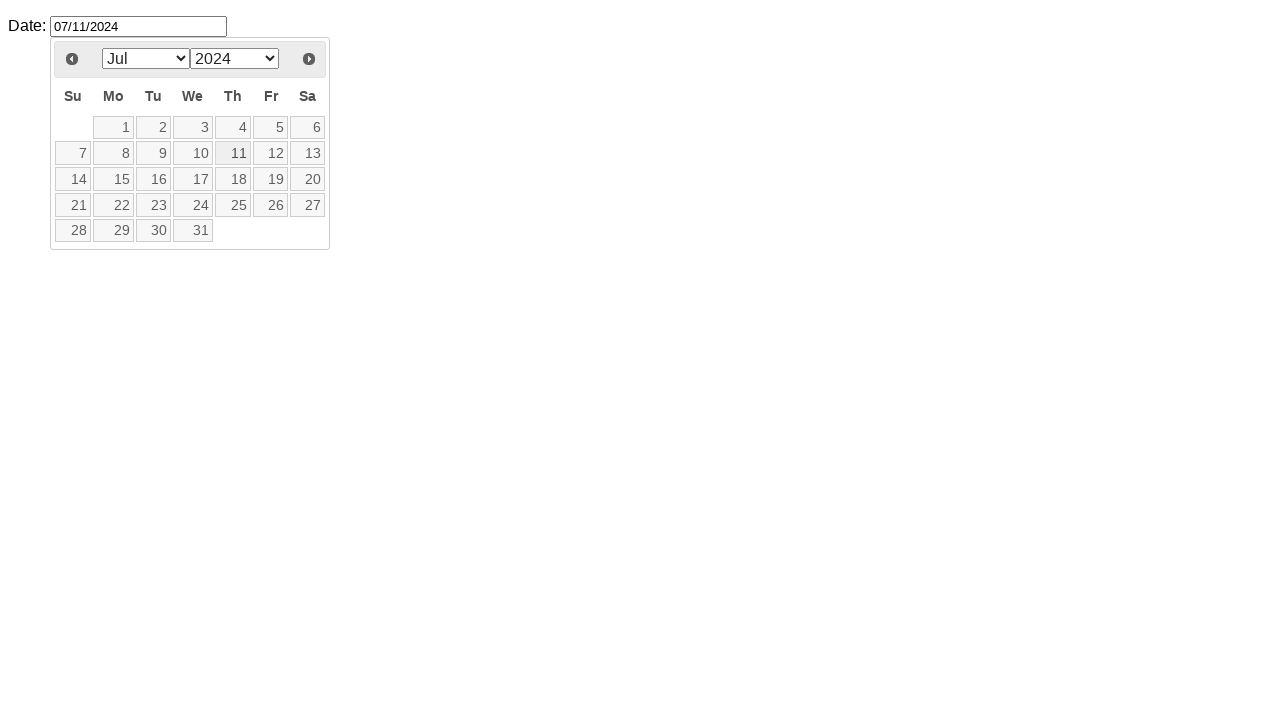

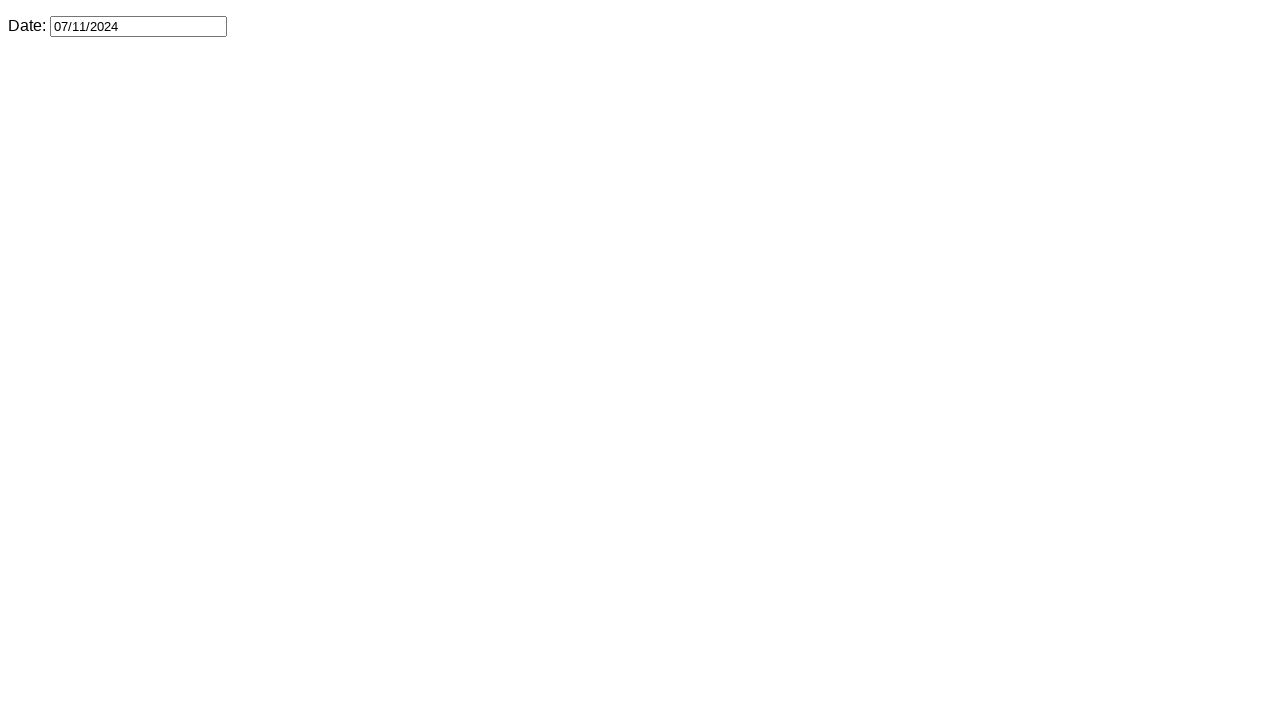